Tests JavaScript alert handling by clicking an alert button, capturing the alert text, and accepting the alert dialog

Starting URL: https://demoqa.com/alerts

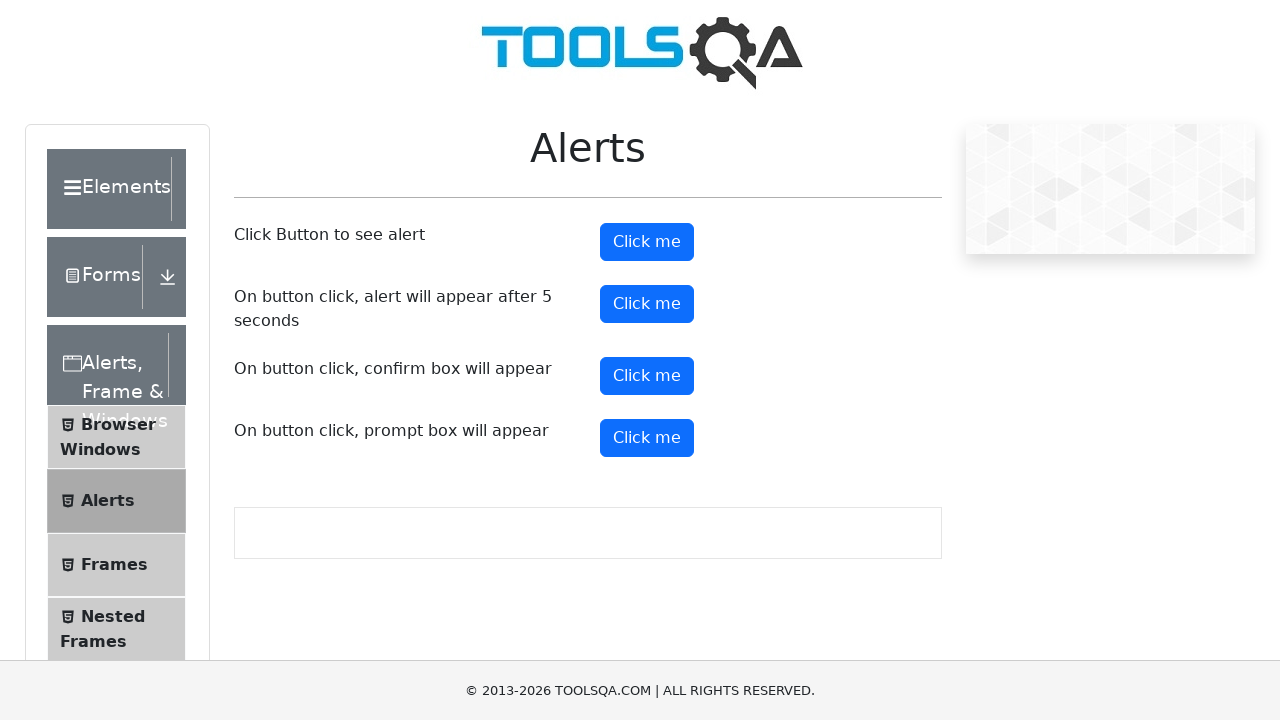

Clicked the alert button to trigger JavaScript alert at (647, 242) on #alertButton
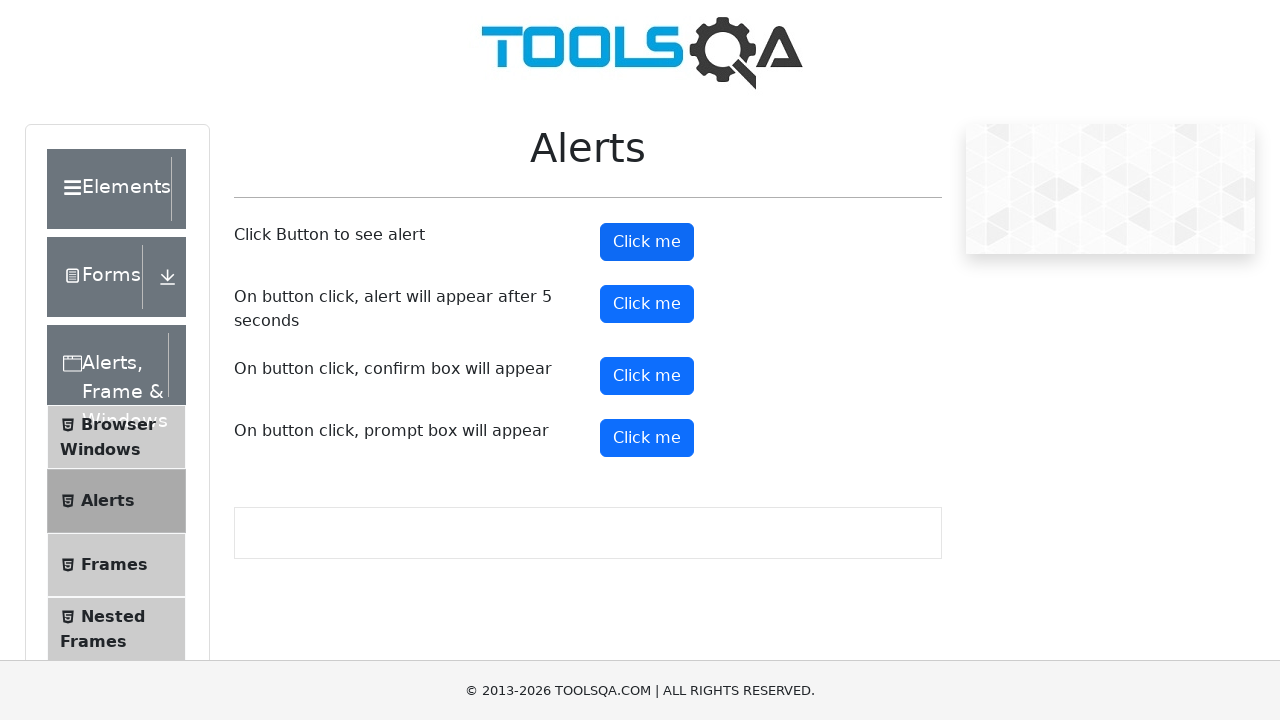

Set up dialog handler to accept alerts
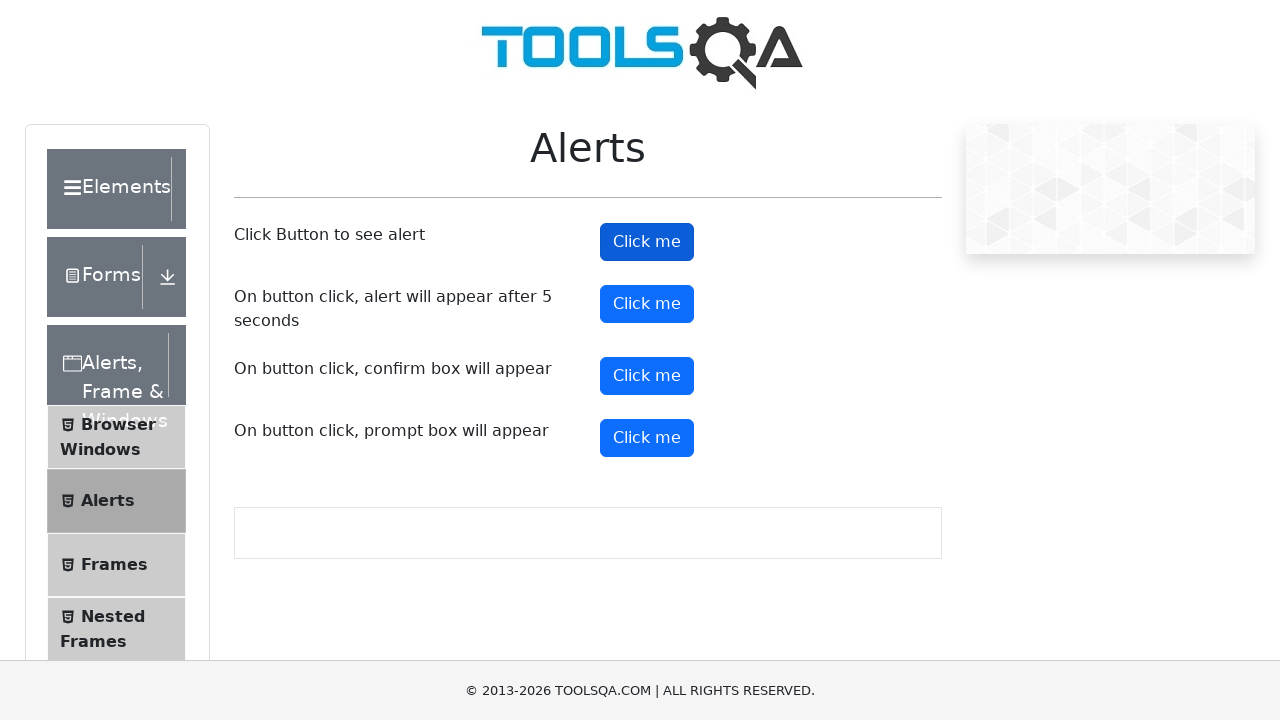

Re-clicked alert button using JavaScript evaluation
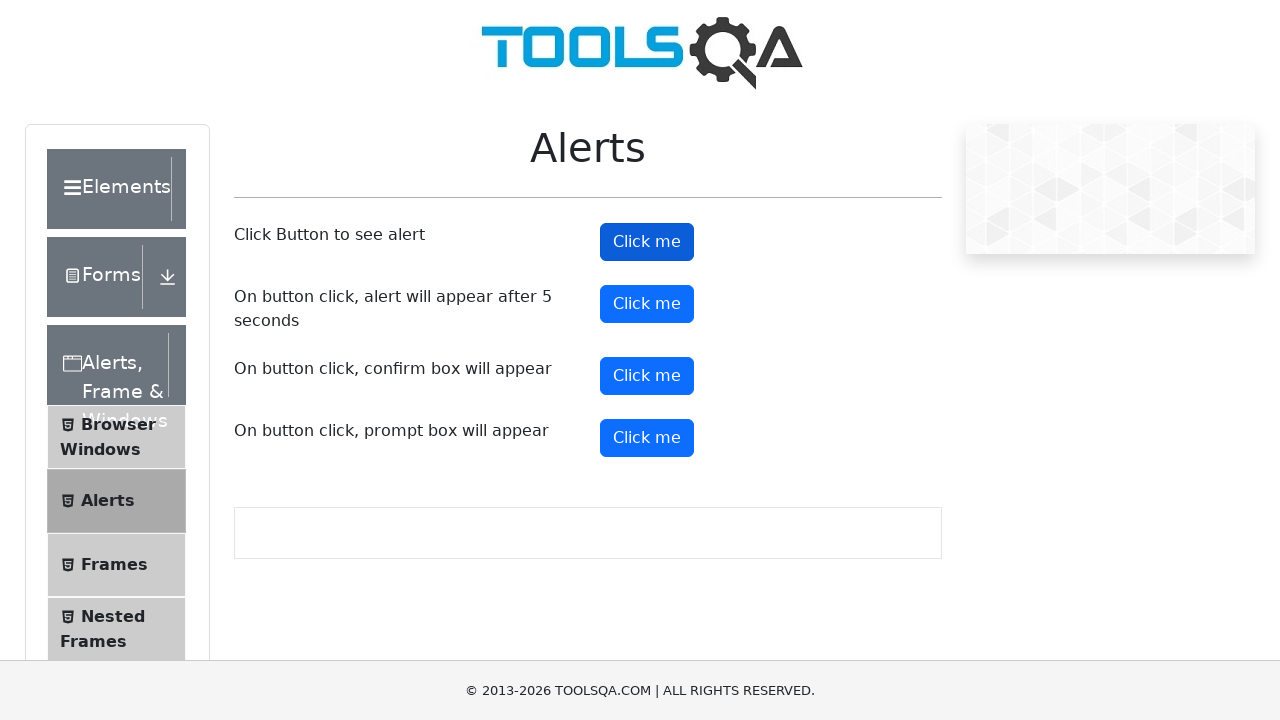

Waited 1 second to ensure alert was handled
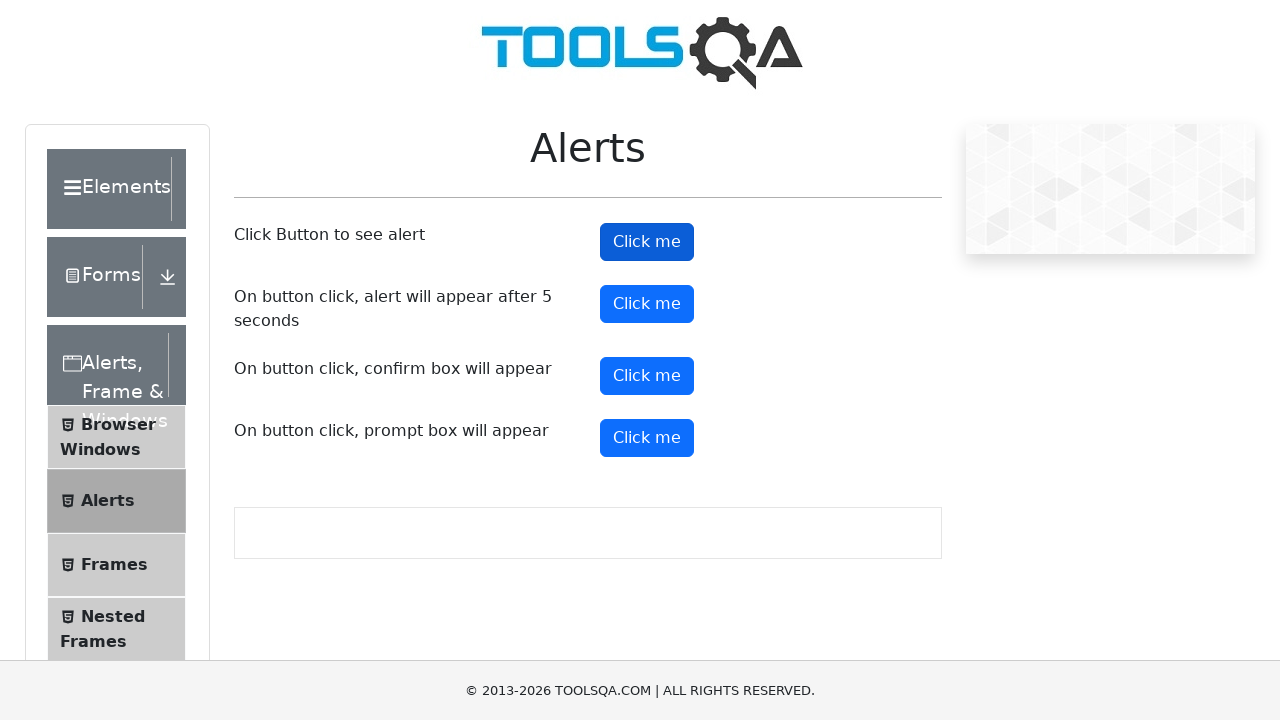

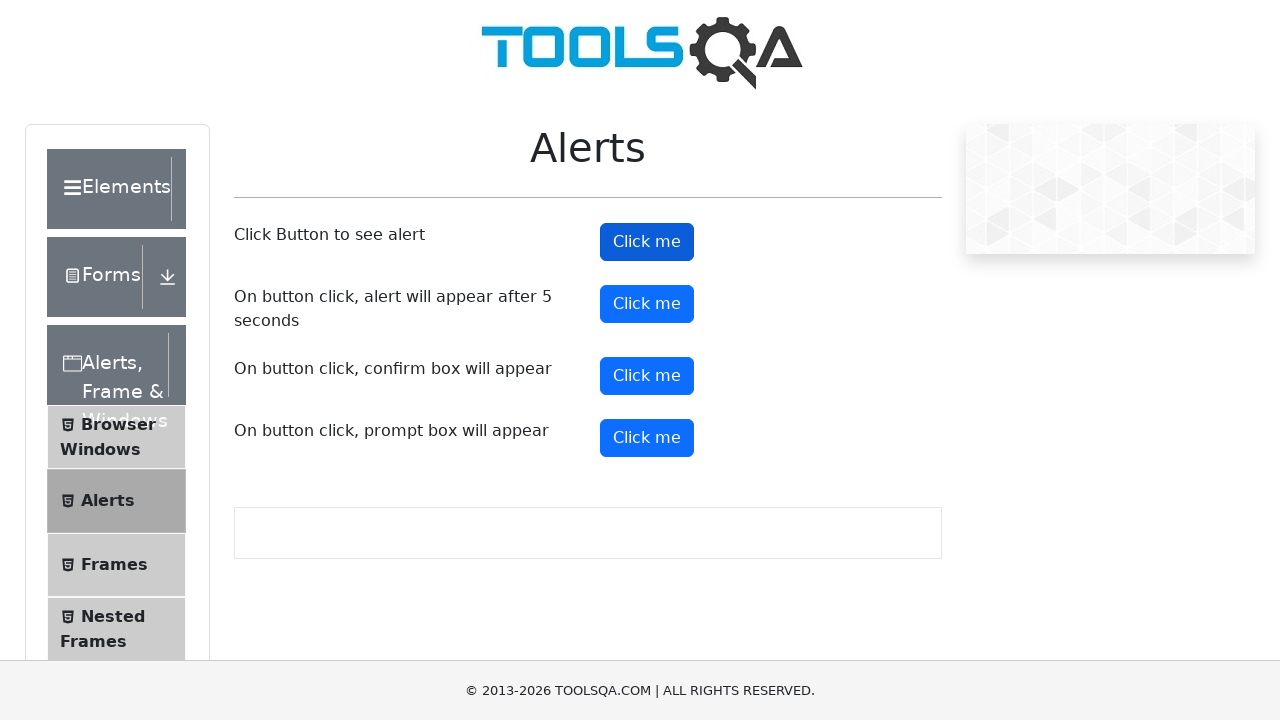